Tests hover functionality by hovering over an avatar image and verifying that additional user information (figcaption) becomes visible.

Starting URL: http://the-internet.herokuapp.com/hovers

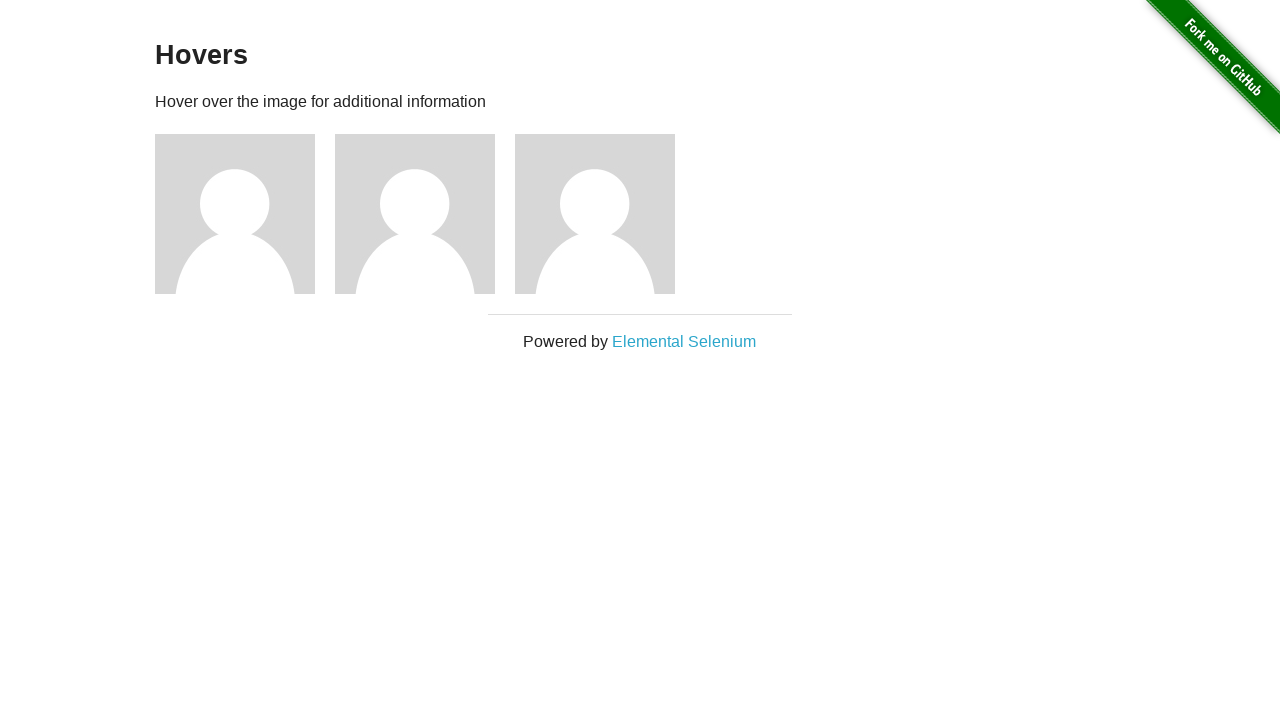

Navigated to hovers test page
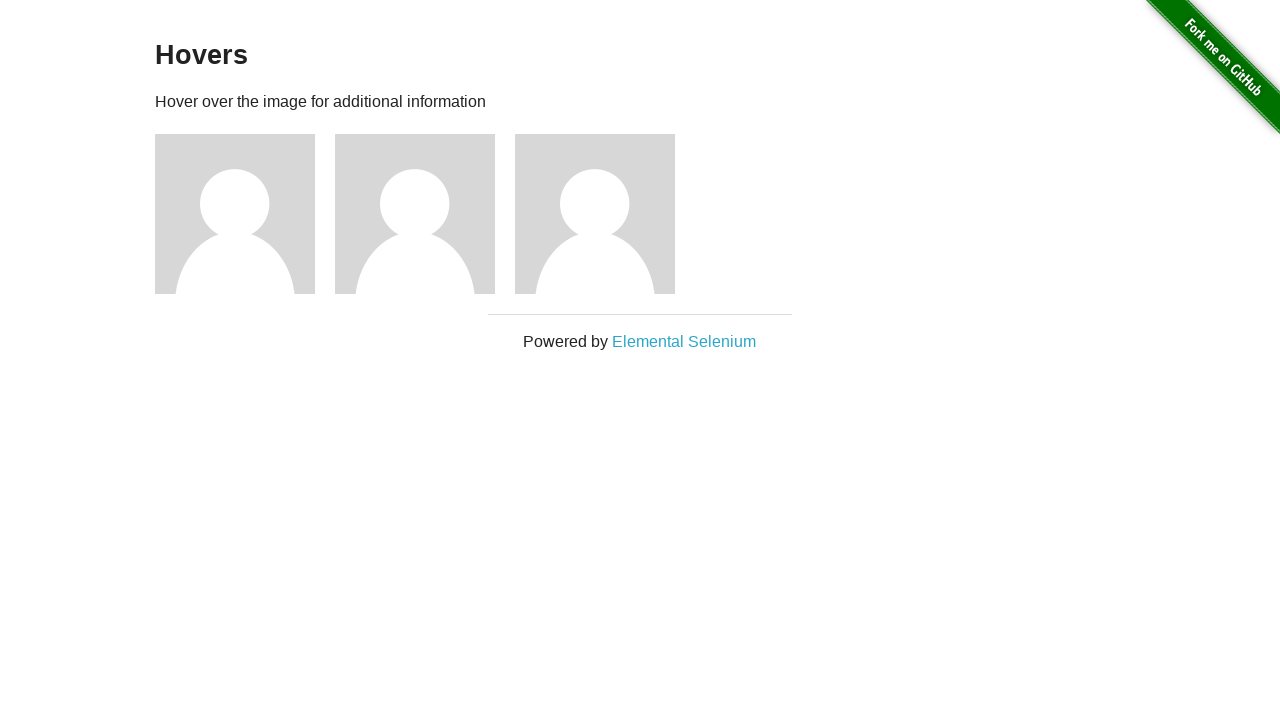

Hovered over the first avatar image at (245, 214) on .figure >> nth=0
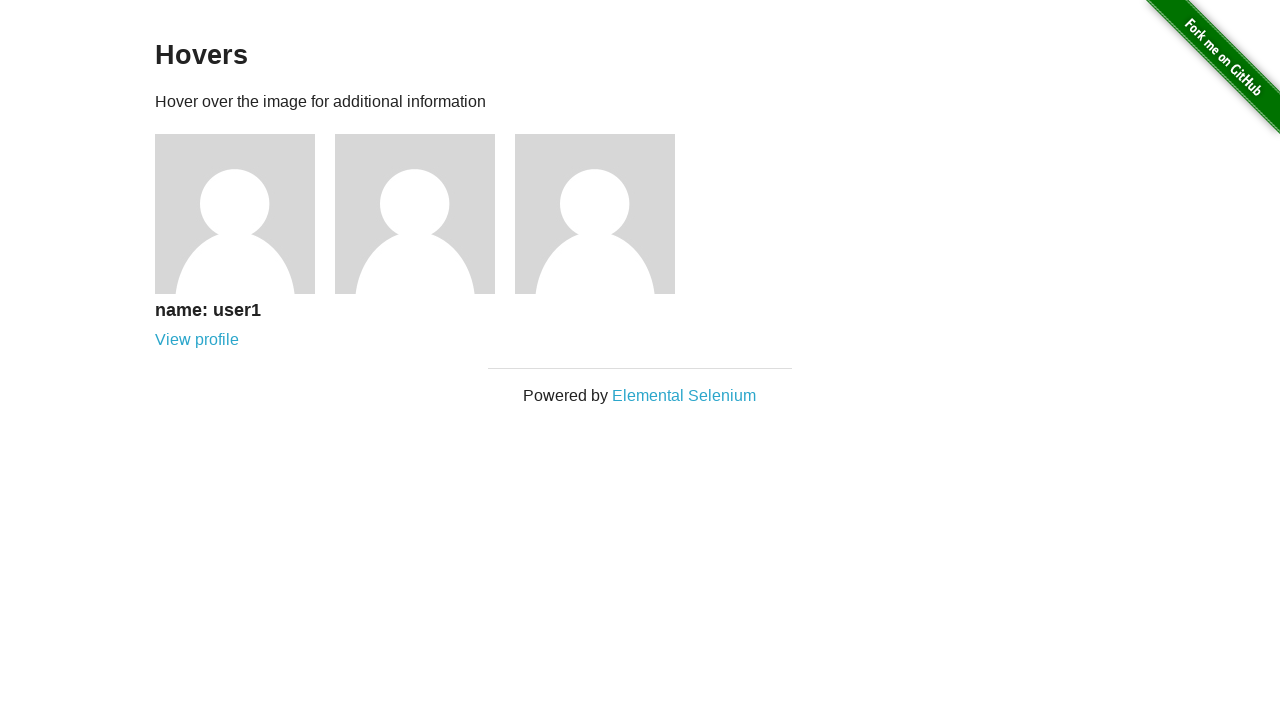

User information (figcaption) became visible after hover
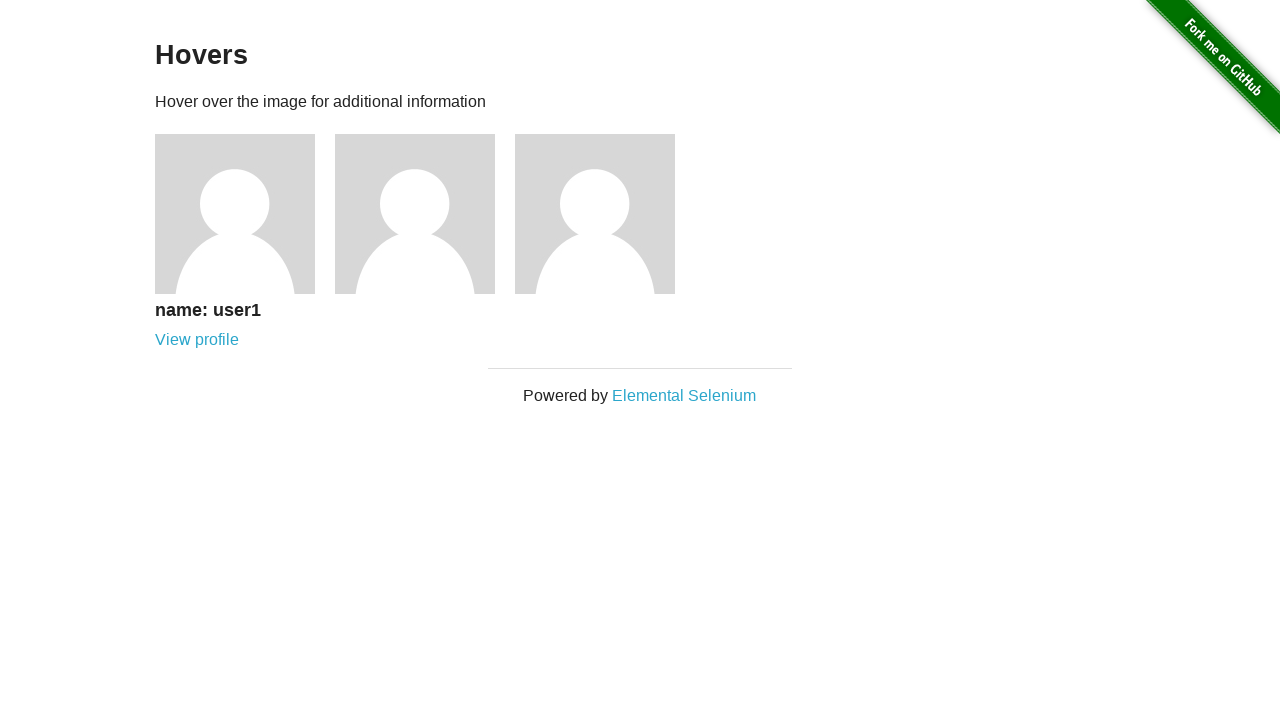

Verified that figcaption is visible
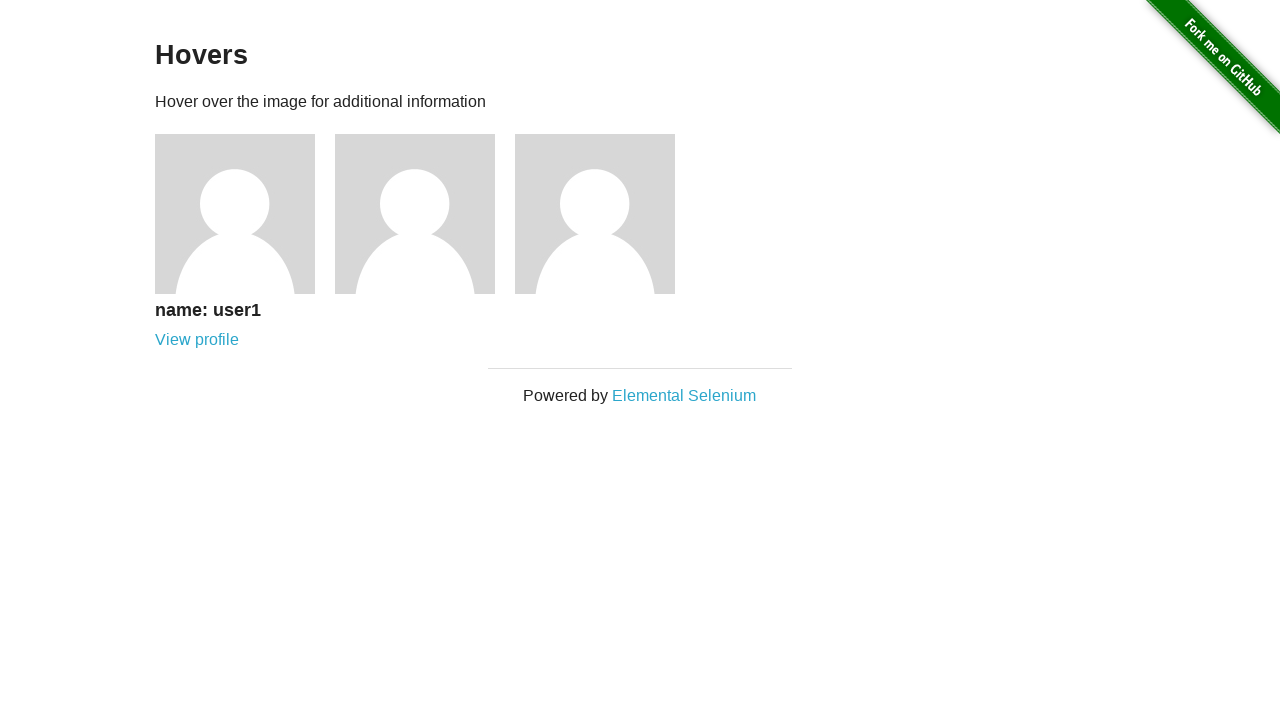

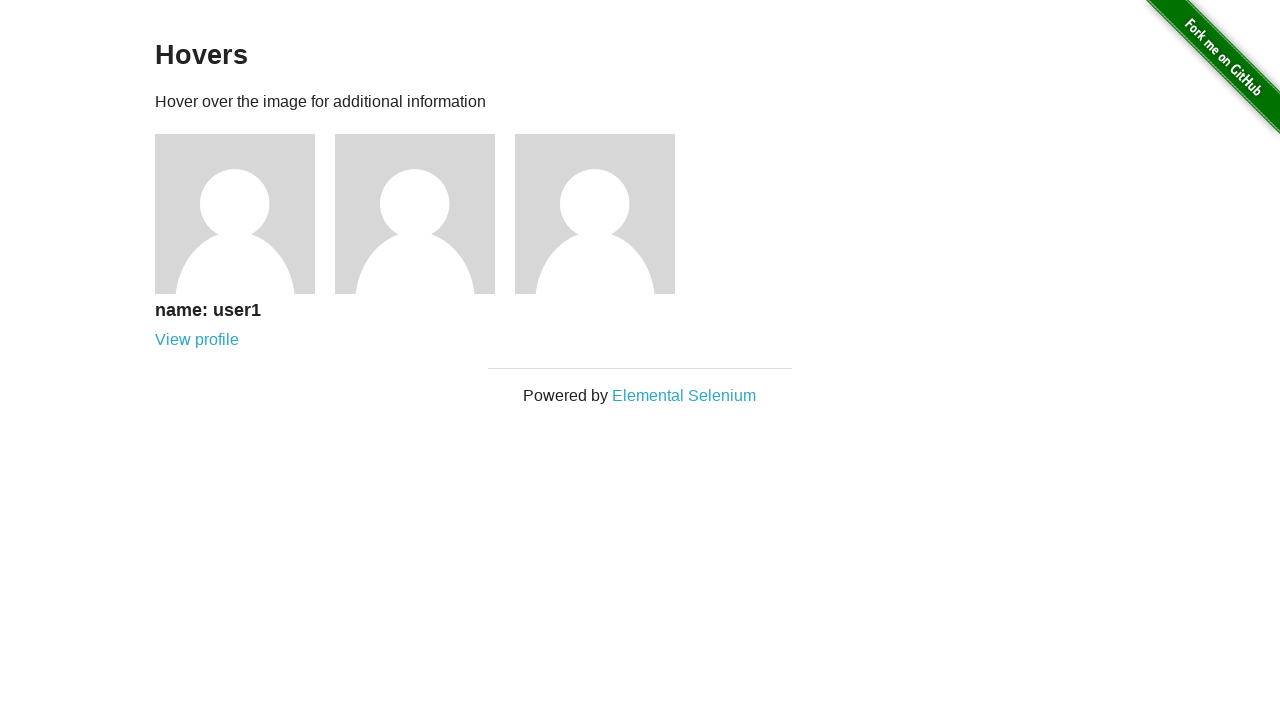